Tests form interaction on a Selenium practice page by filling in a text field with a name value.

Starting URL: https://selectorshub.com/xpath-practice-page/

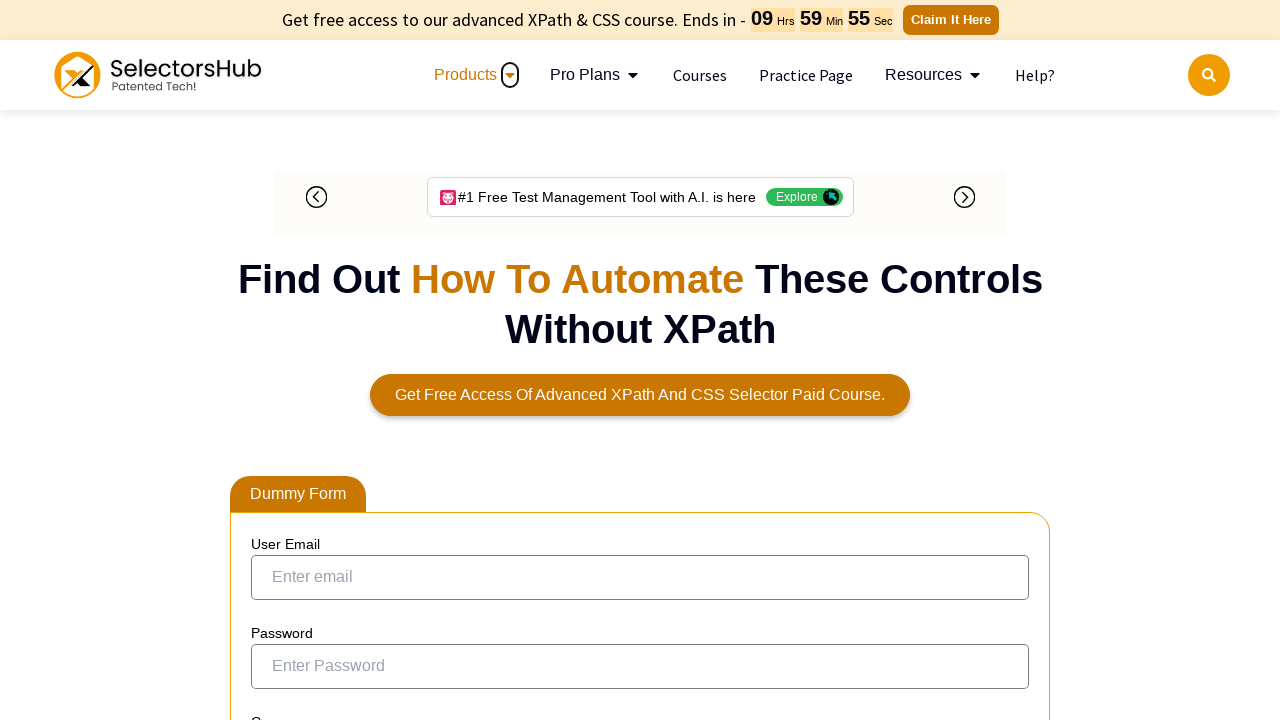

Filled text field with name value 'Yashwanth' on #kils
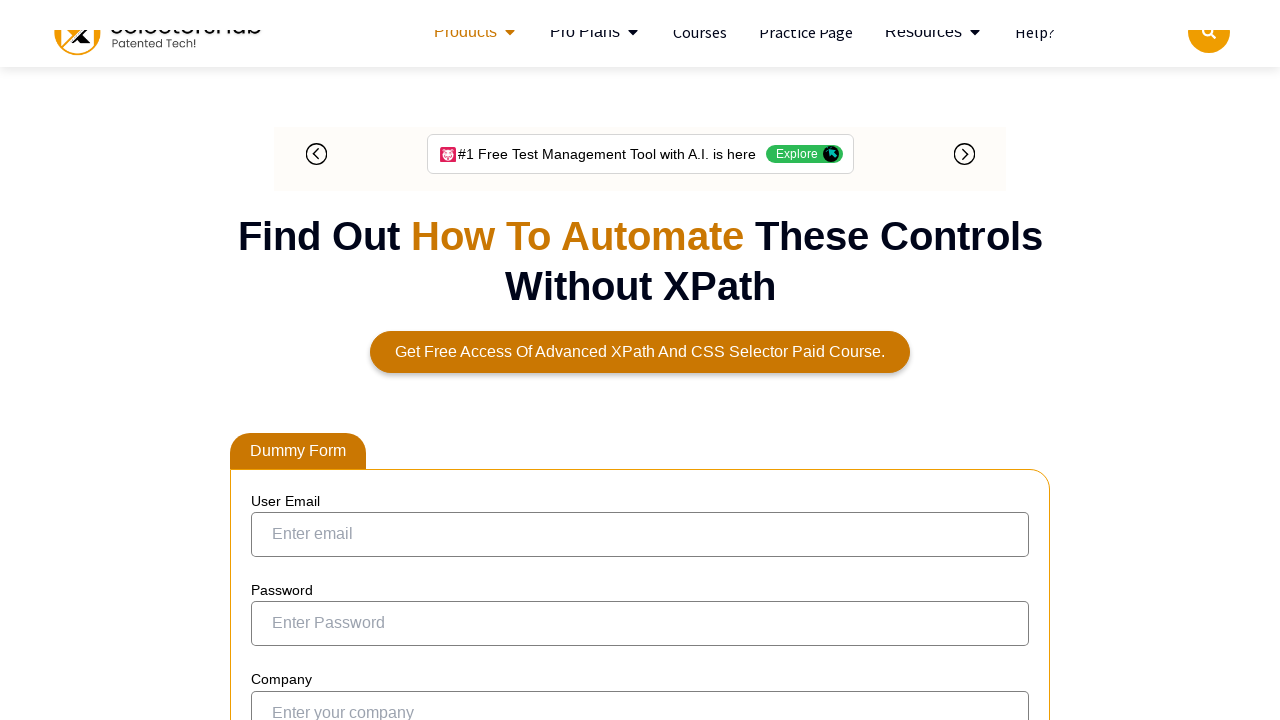

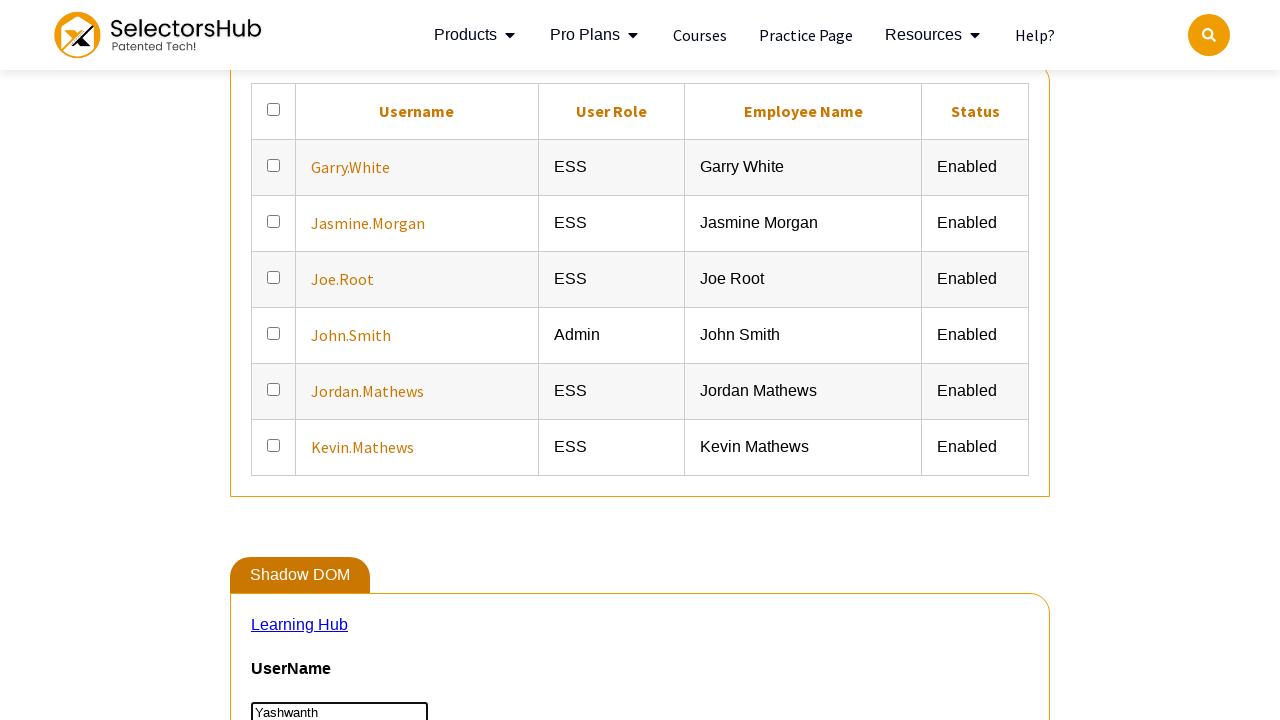